Tests page scroll functionality by scrolling down to verify 'Subscription' text is visible at the bottom, then scrolling back up to verify the hero banner text is visible at the top.

Starting URL: http://automationexercise.com

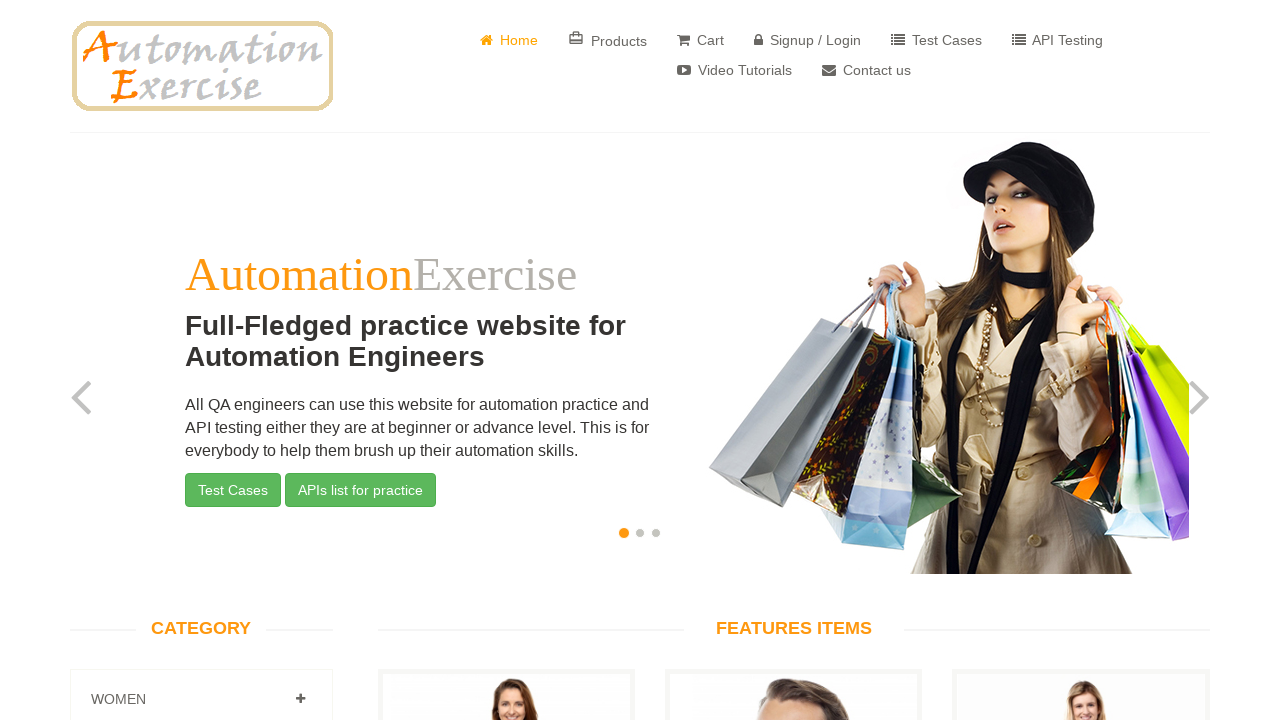

Page body loaded and is visible
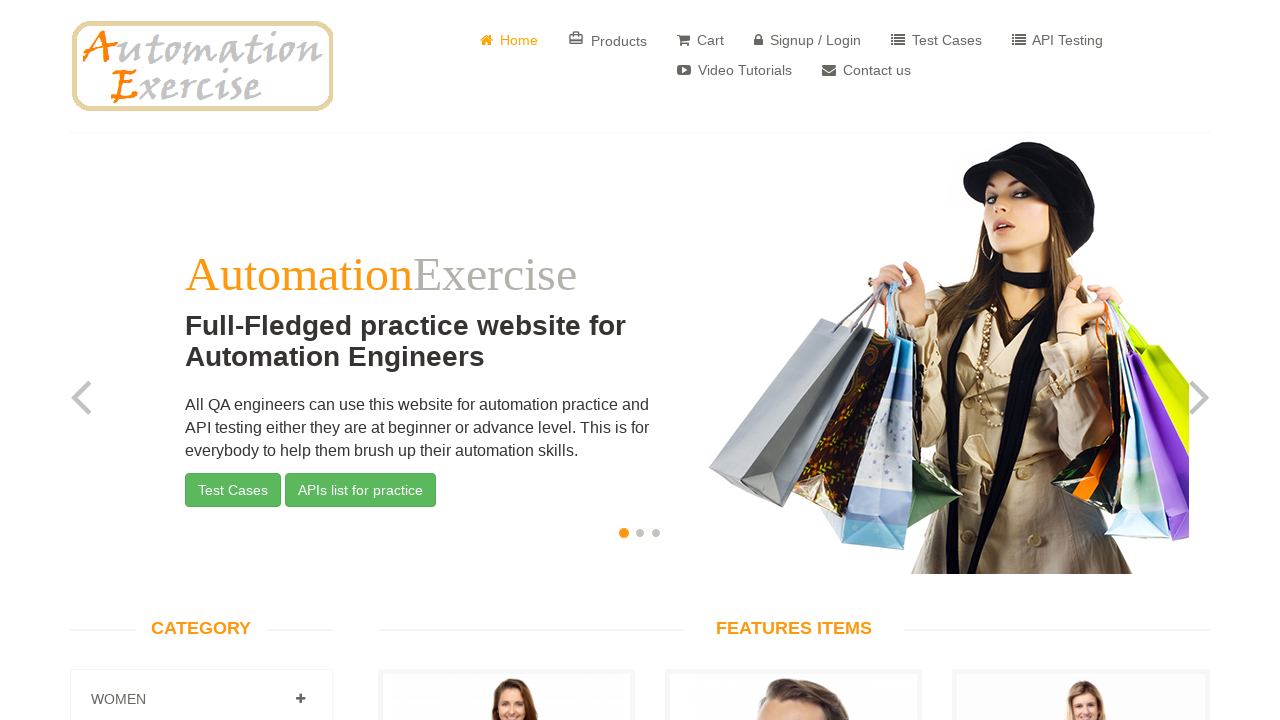

Scrolled down to bottom of page using End key
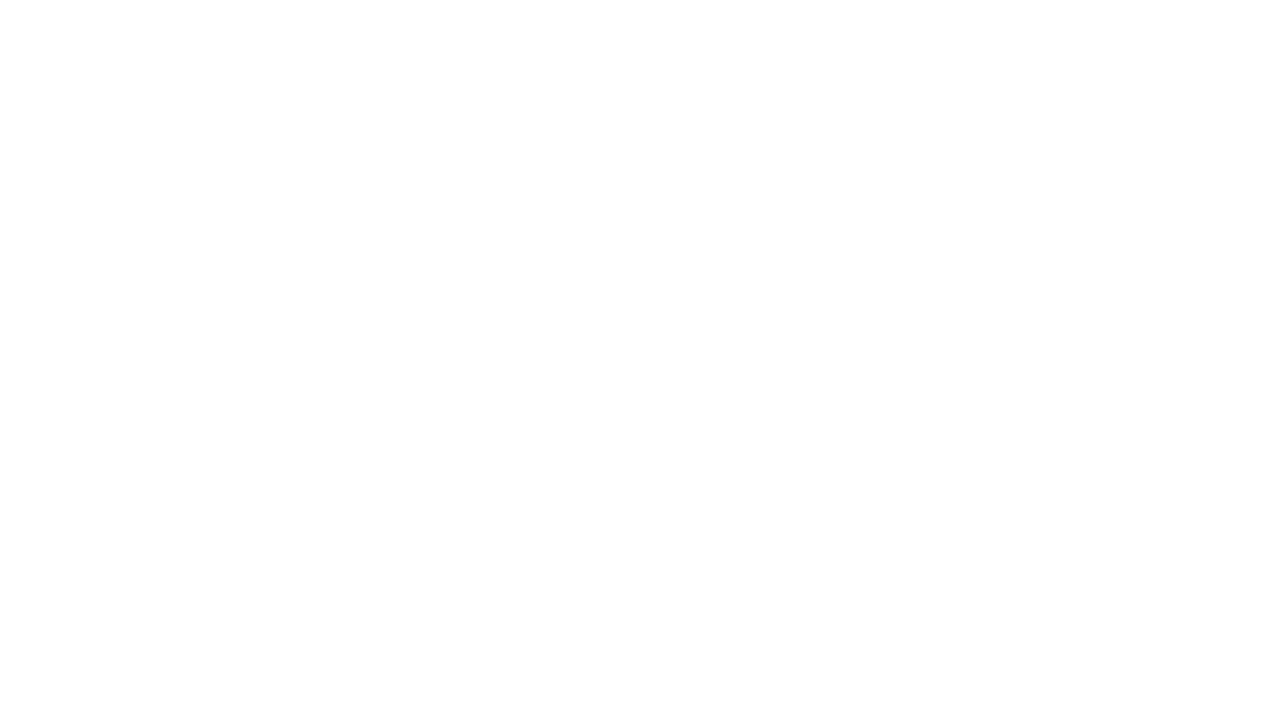

Subscription text is visible at bottom of page
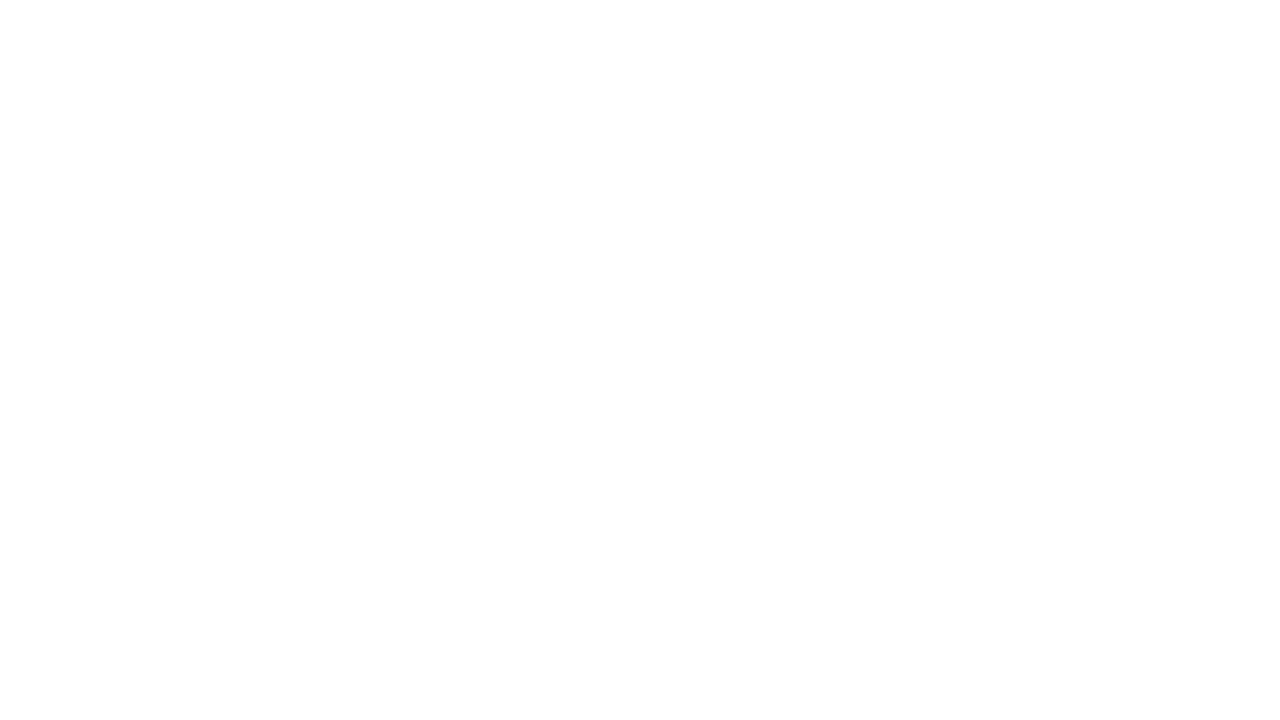

Waited 2 seconds for scroll animation to complete
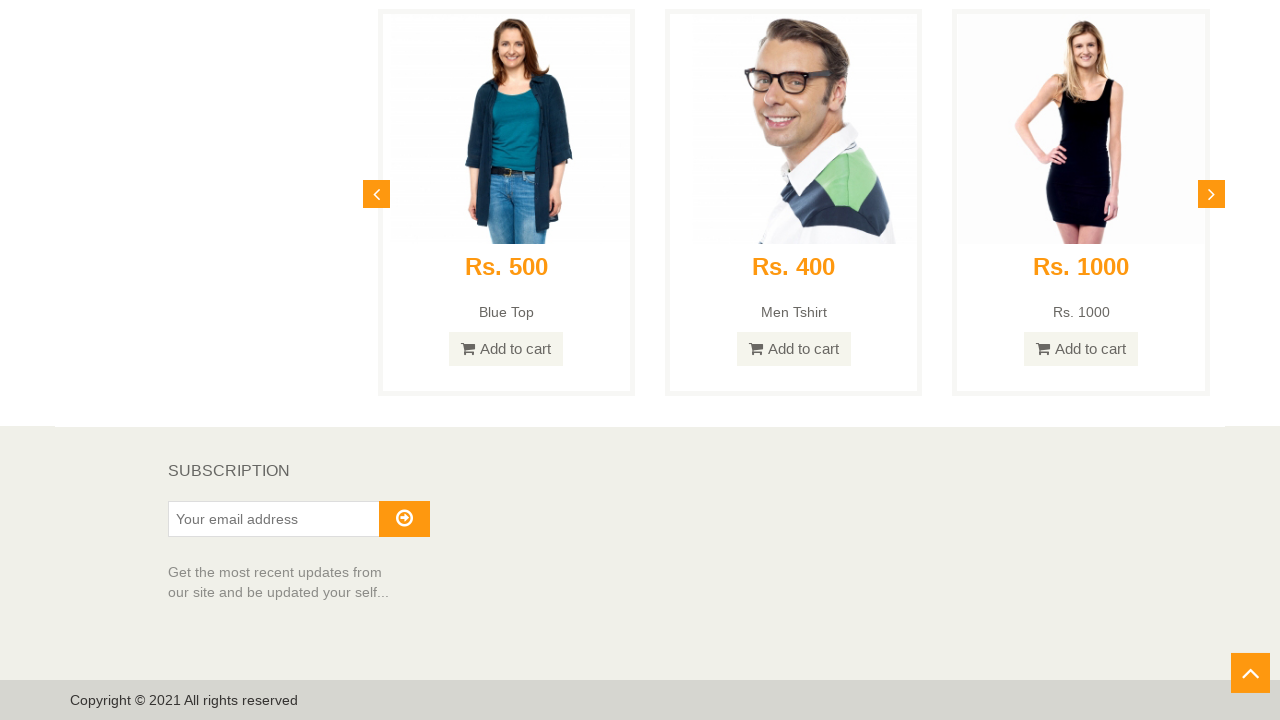

Scrolled up to top of page using Home key
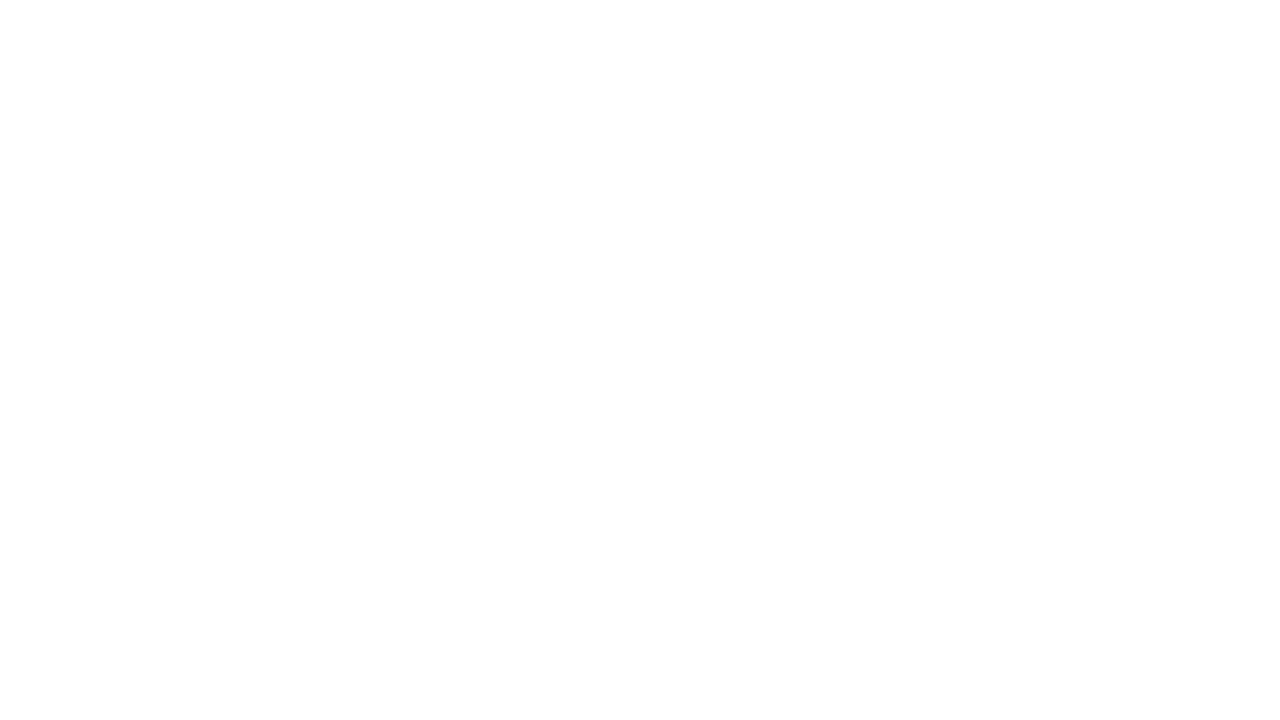

Waited 500ms for scroll animation to complete
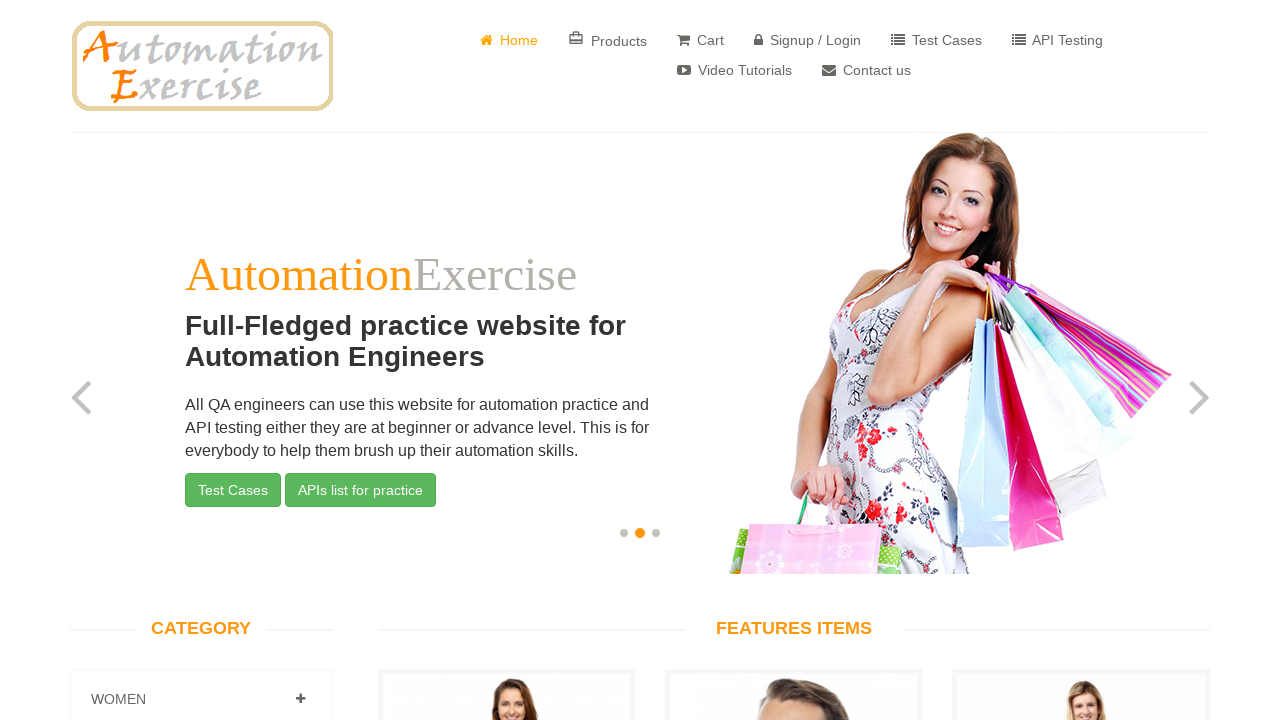

Hero banner text is visible at top of page after scrolling up
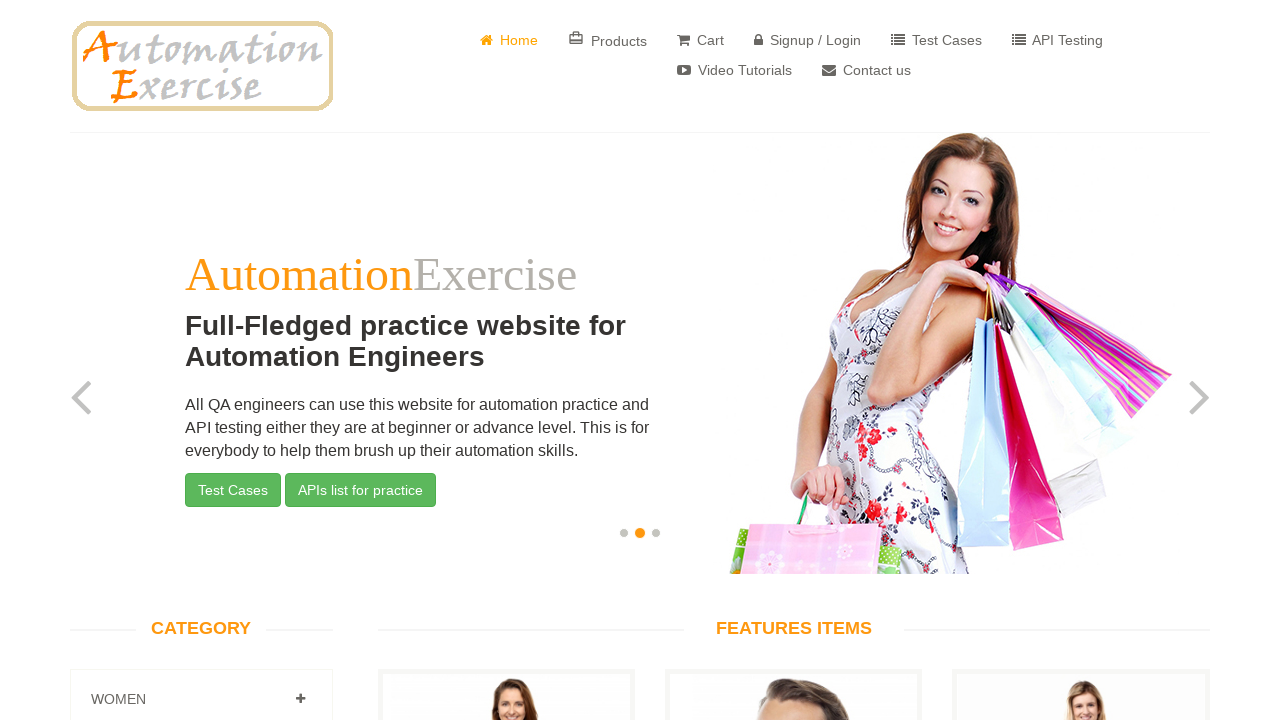

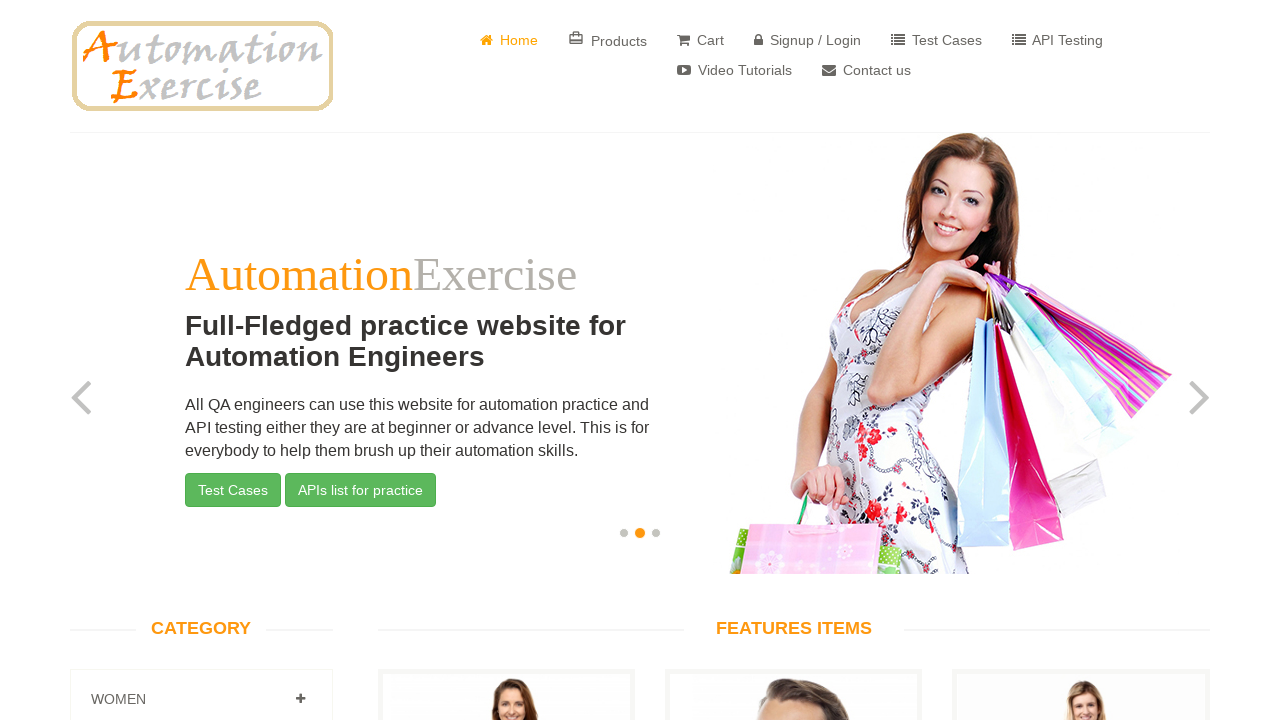